Tests dropdown selection functionality by selecting options using different methods: by value, by label, and by index

Starting URL: https://the-internet.herokuapp.com/dropdown

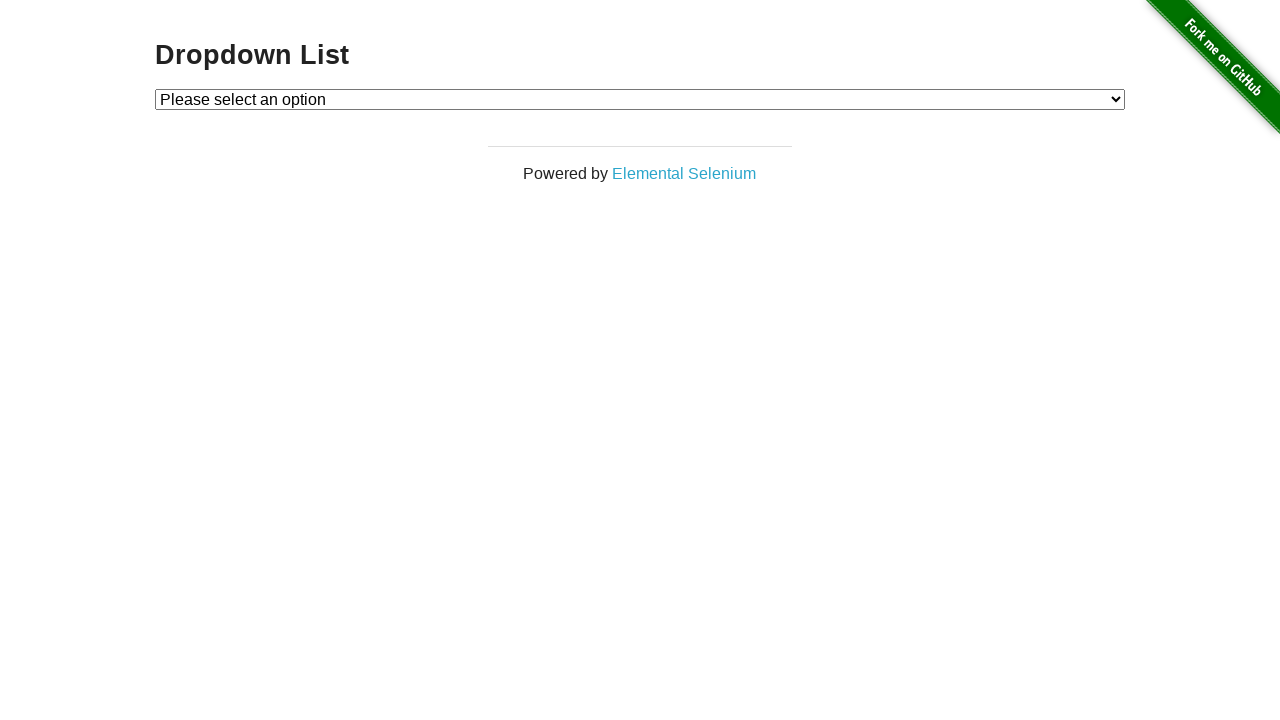

Navigated to dropdown selection test page
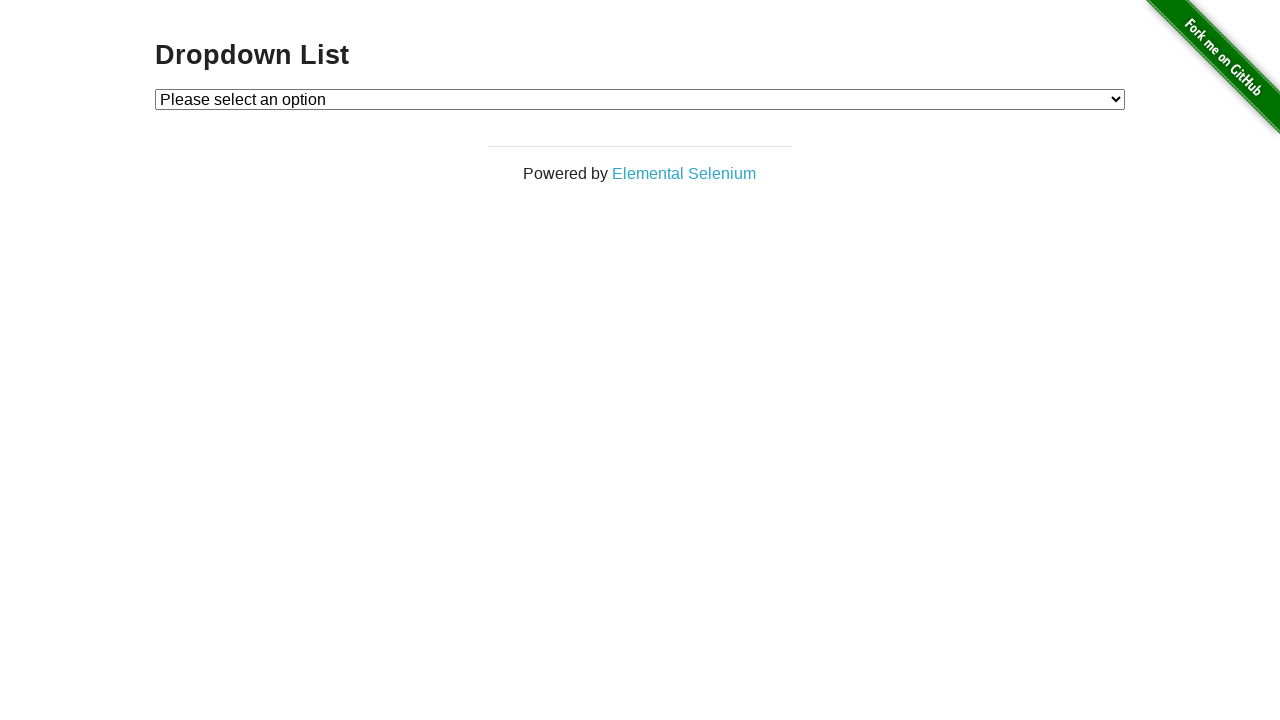

Located dropdown element
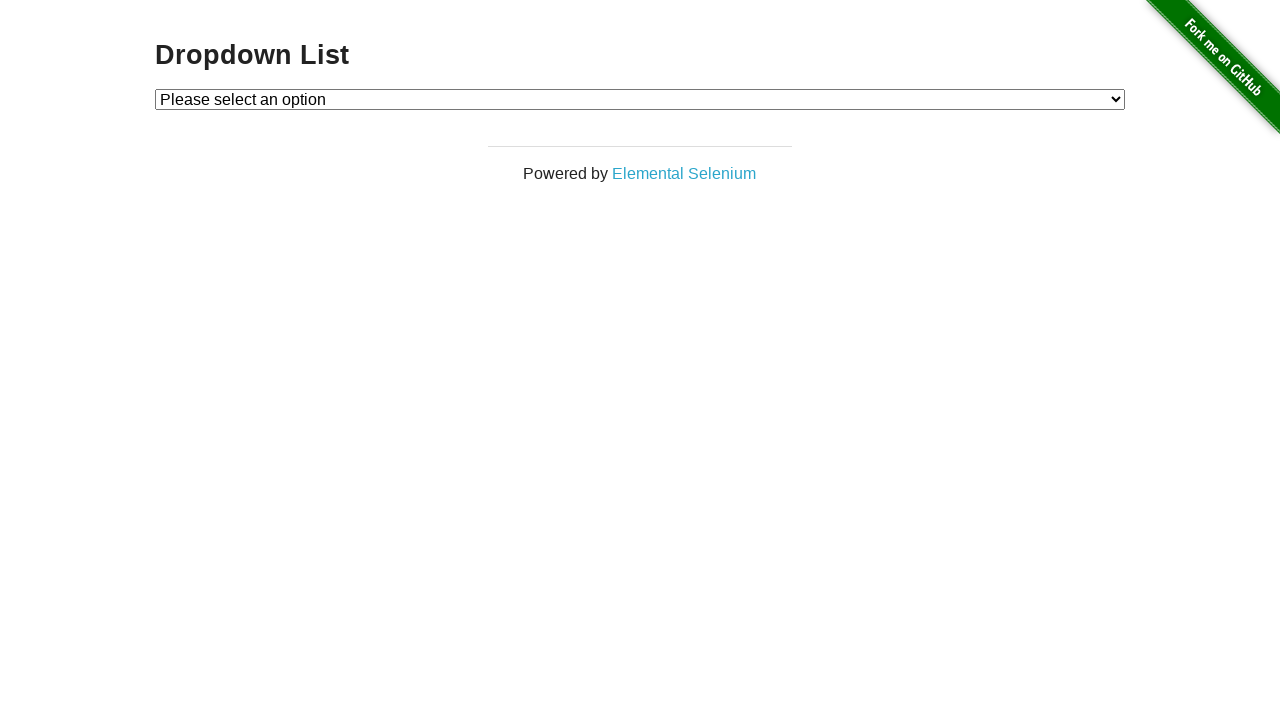

Selected dropdown option by value '1' on #dropdown
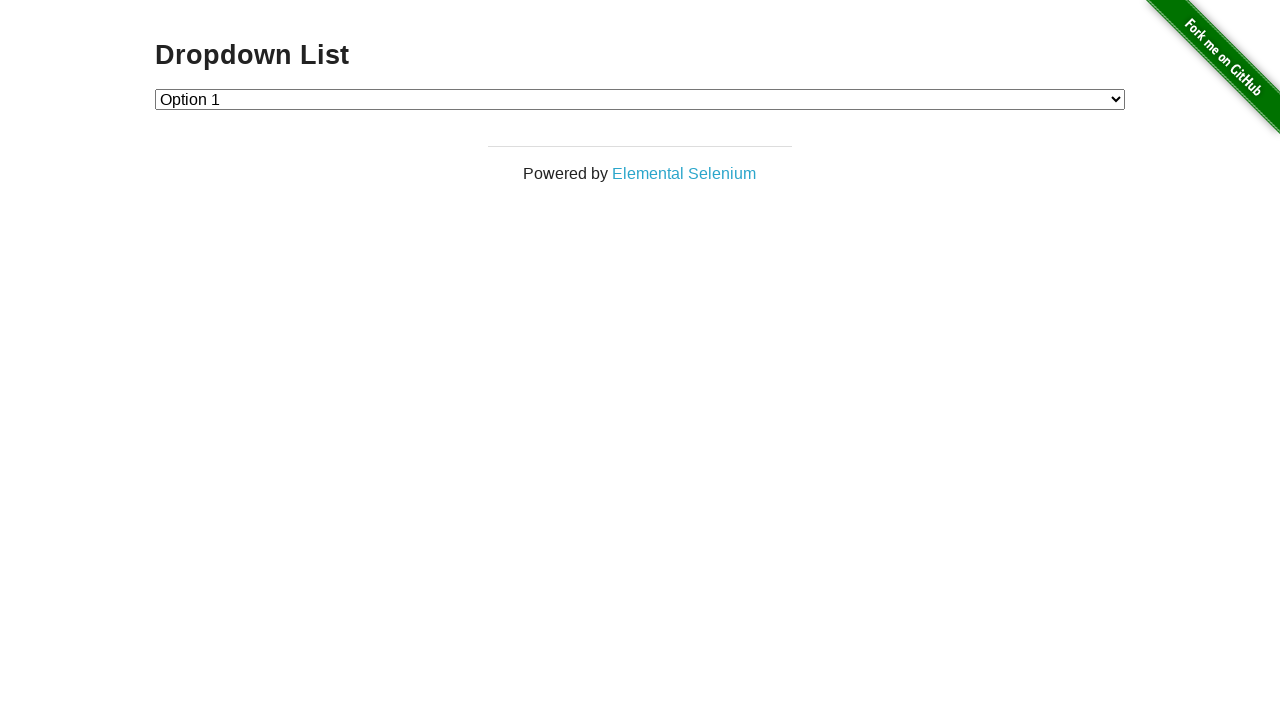

Selected dropdown option by label 'Option 2' on #dropdown
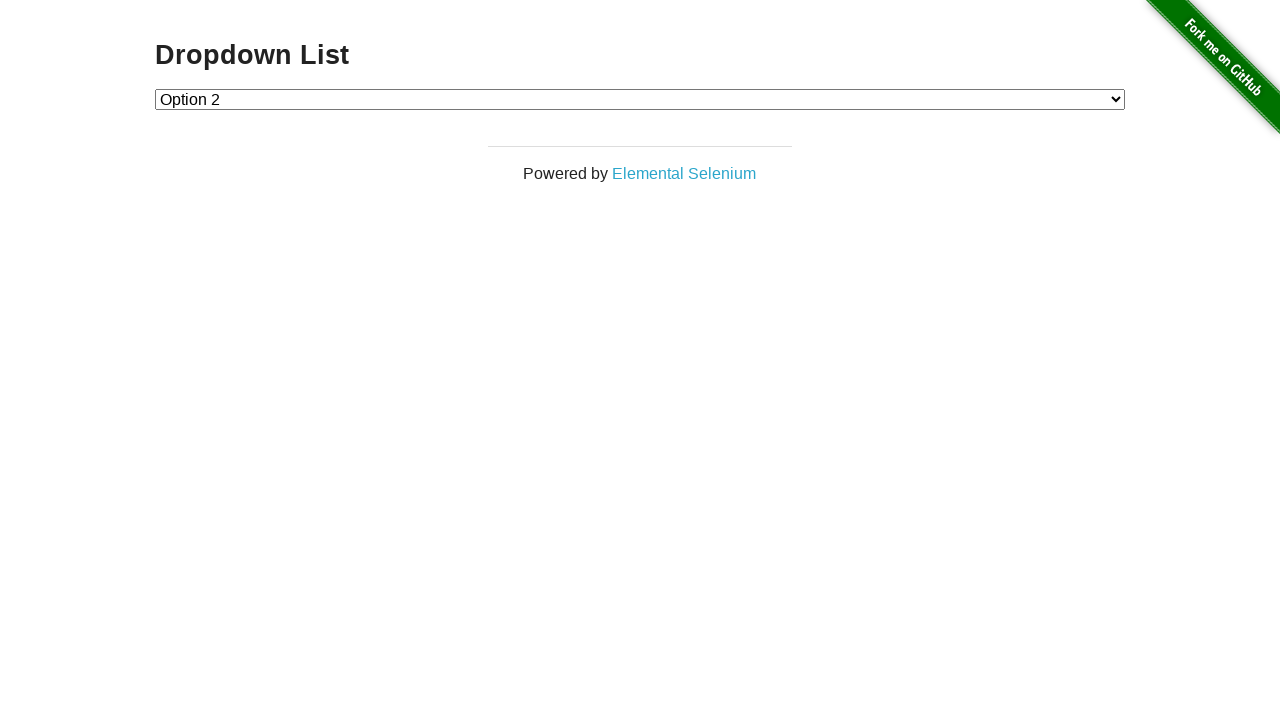

Selected dropdown option by index 1 on #dropdown
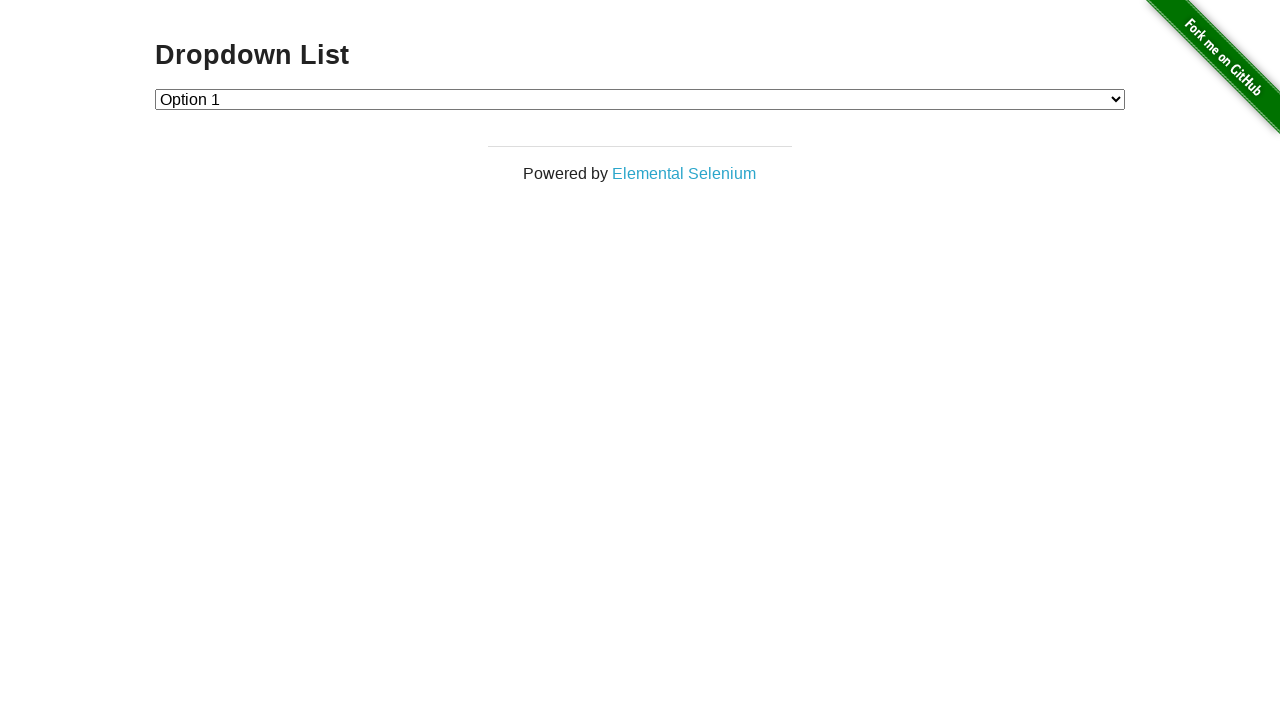

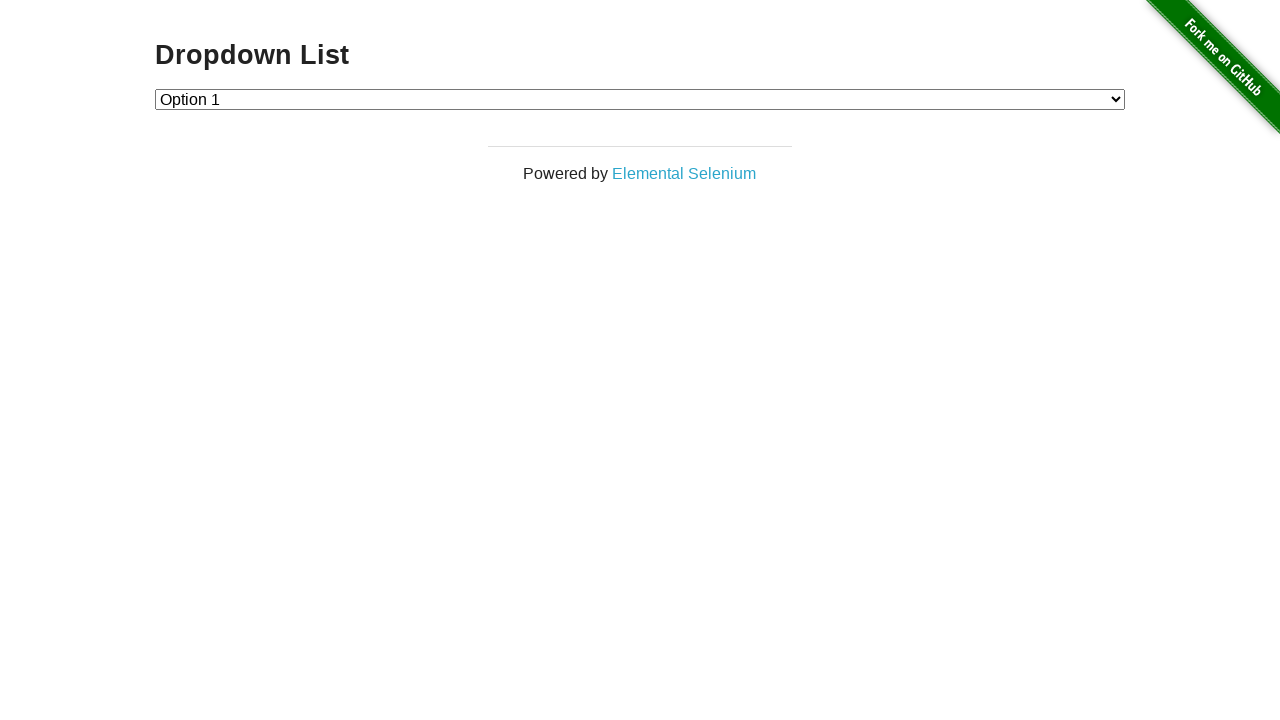